Tests link navigation by opening footer column links in new tabs and verifying they load successfully

Starting URL: https://rahulshettyacademy.com/AutomationPractice/

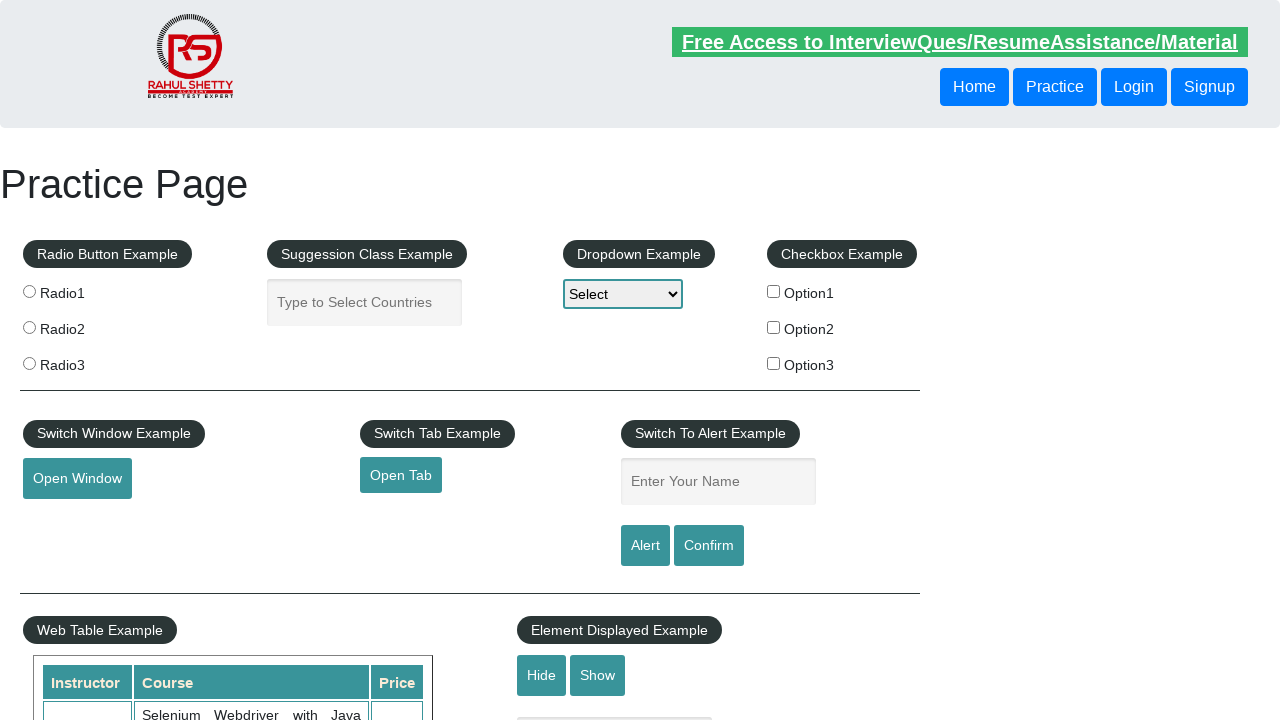

Located footer section with ID 'gf-BIG'
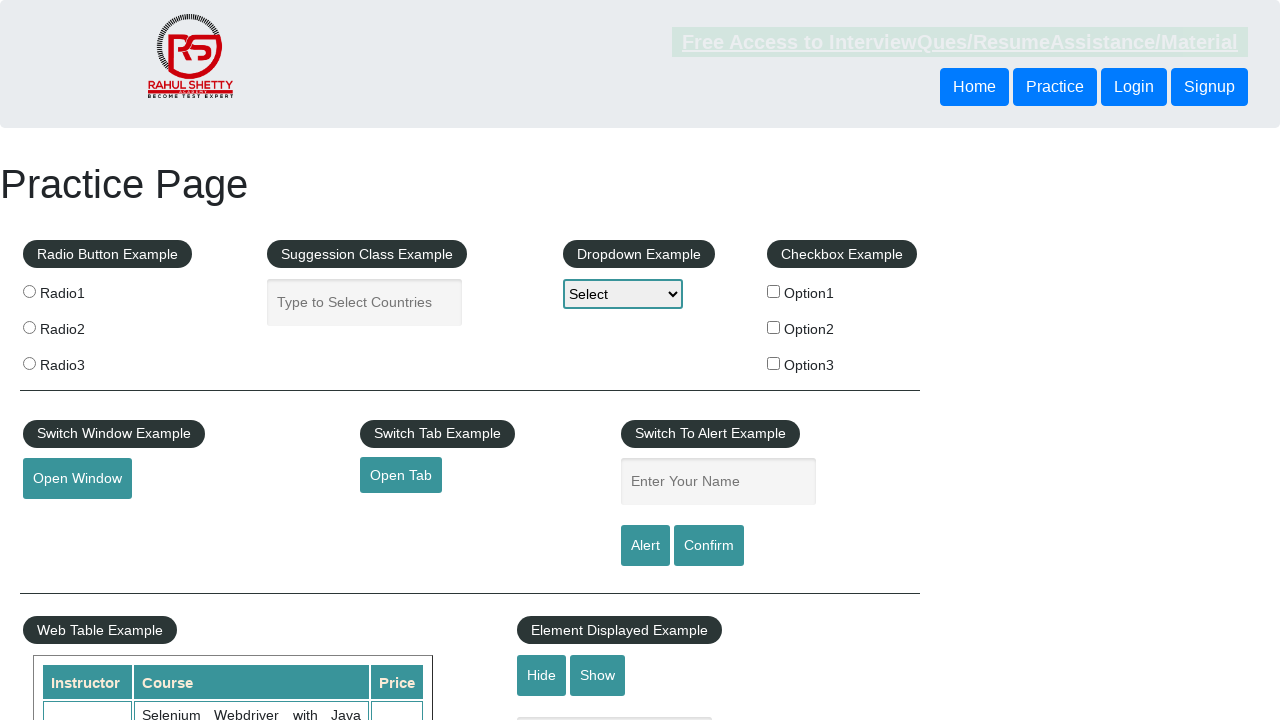

Located first column in footer
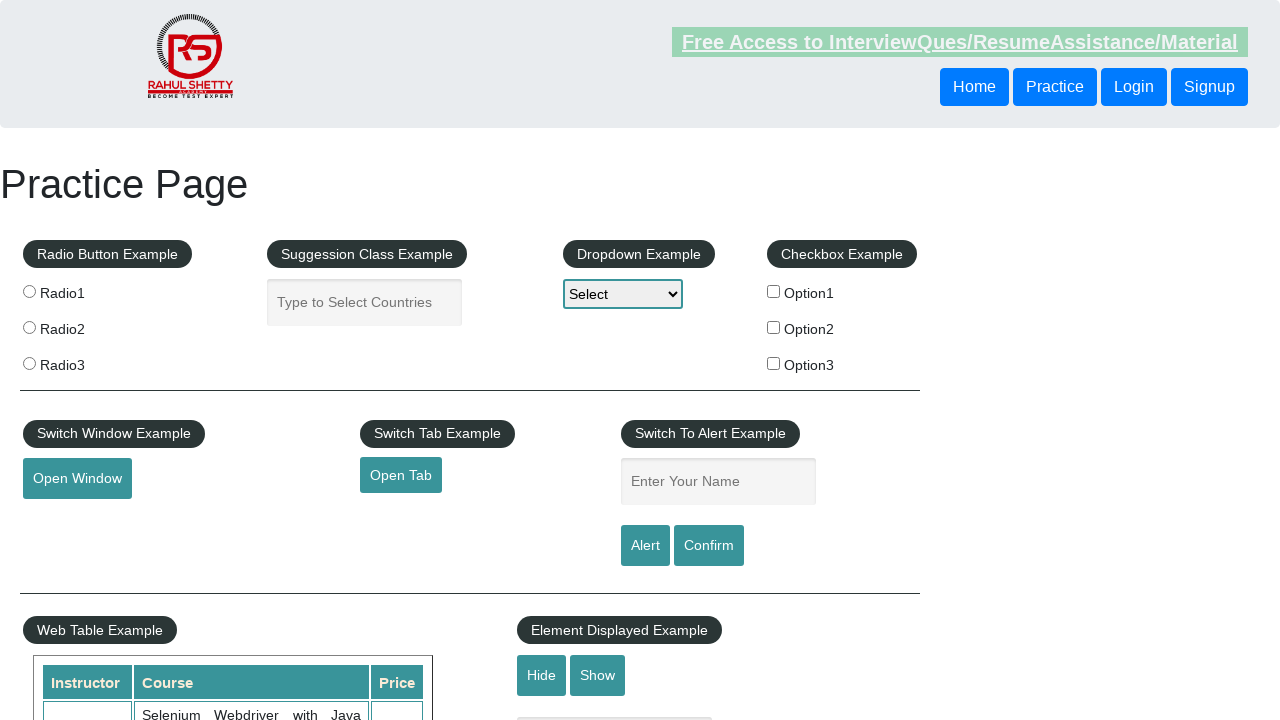

Located all links in footer first column
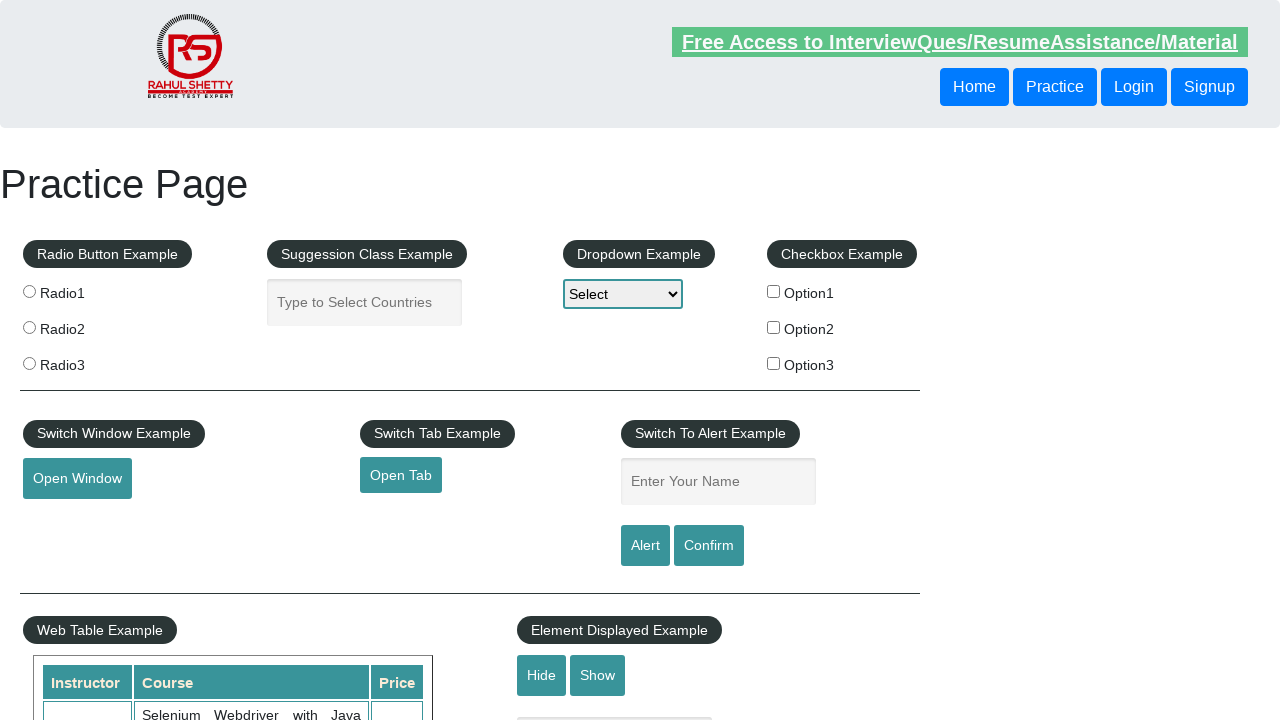

Footer first column contains 5 links
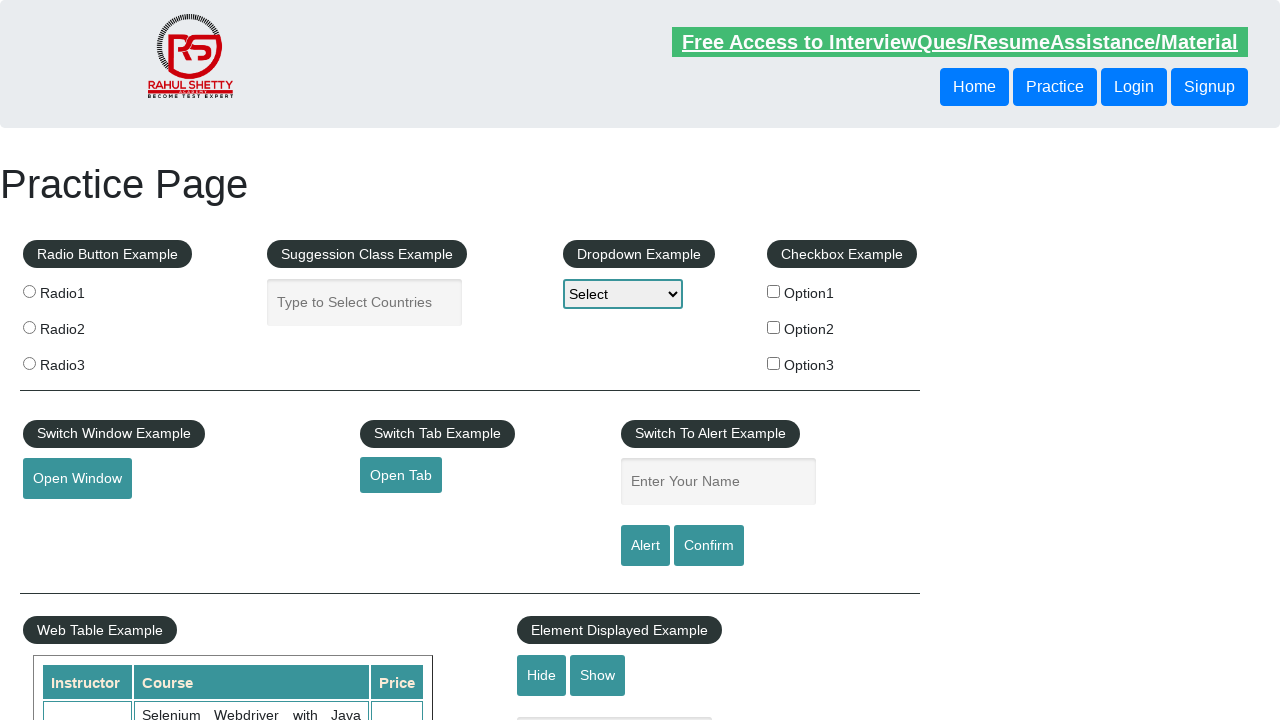

Selected footer link at index 1
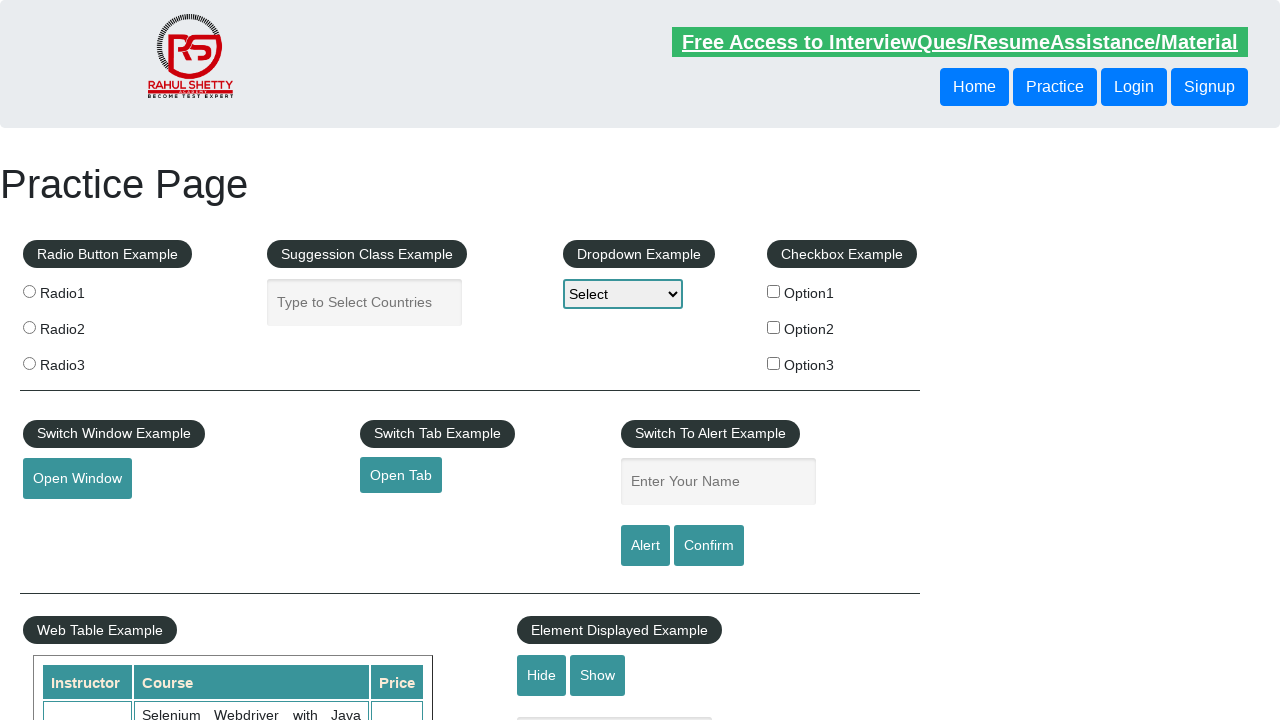

Retrieved href attribute: http://www.restapitutorial.com/
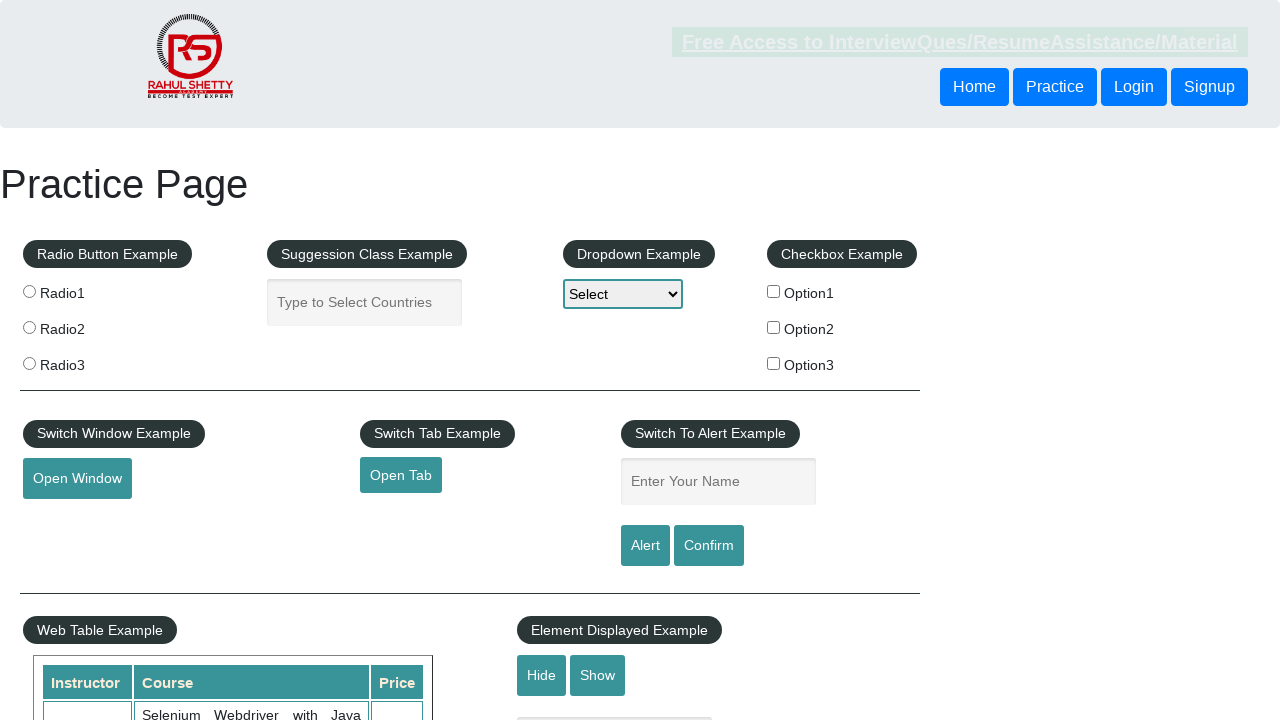

Opened new tab for link 1
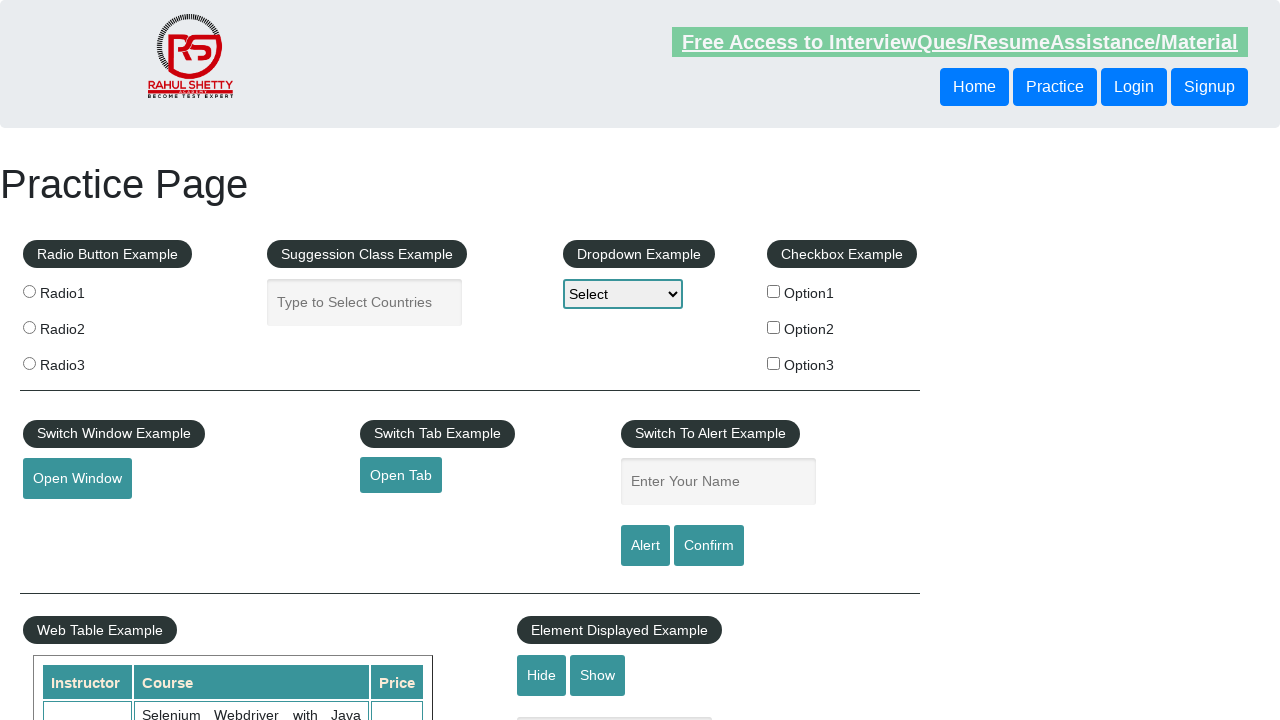

Navigated to http://www.restapitutorial.com/ in new tab
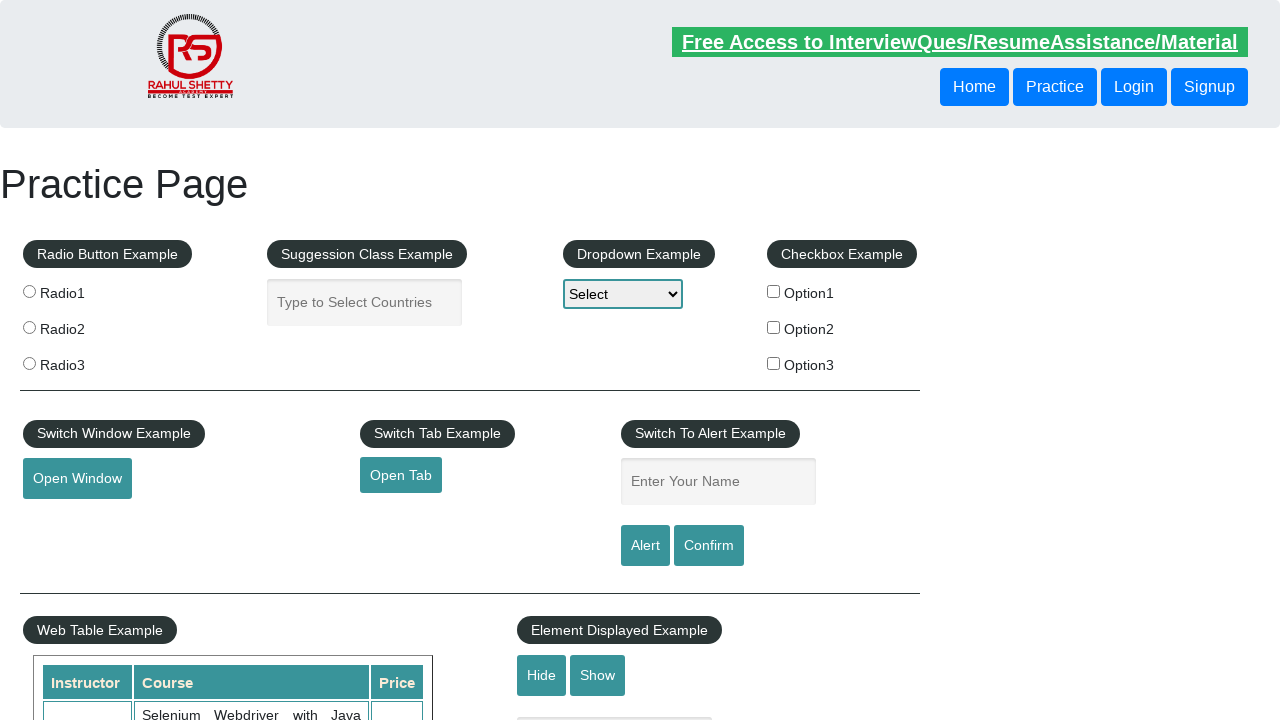

Verified page loaded successfully for link 1
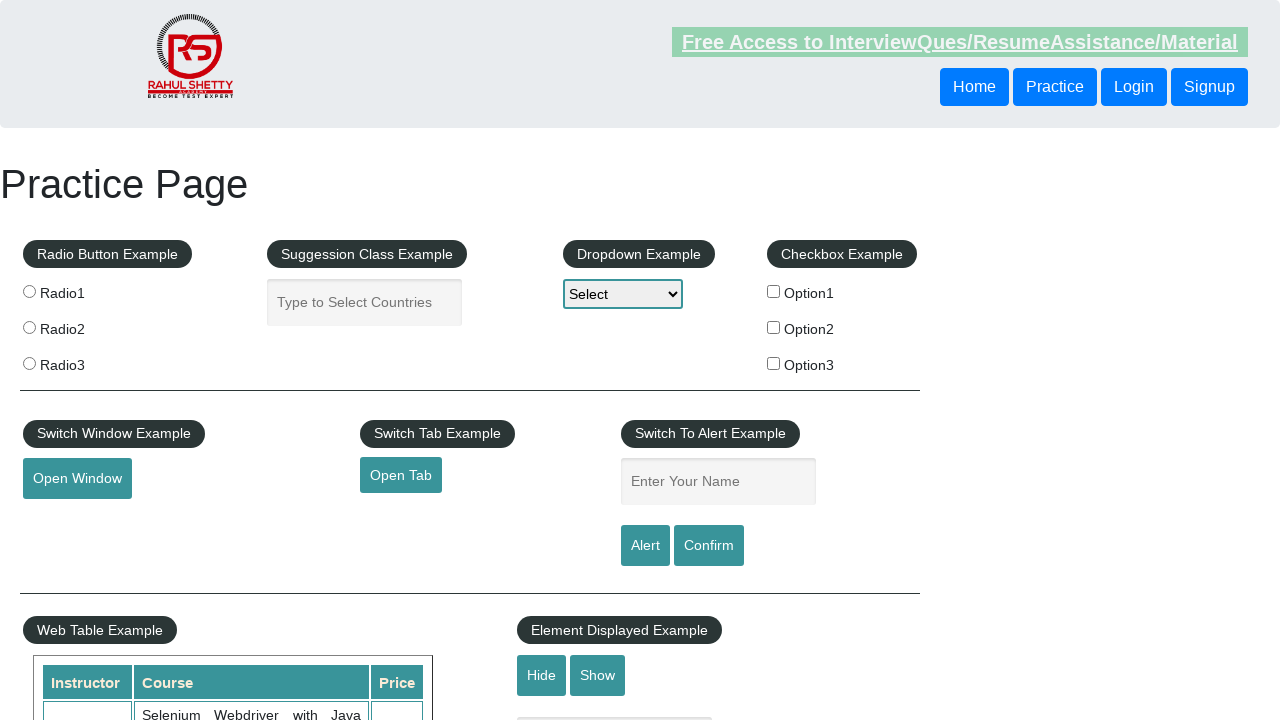

Closed new tab for link 1
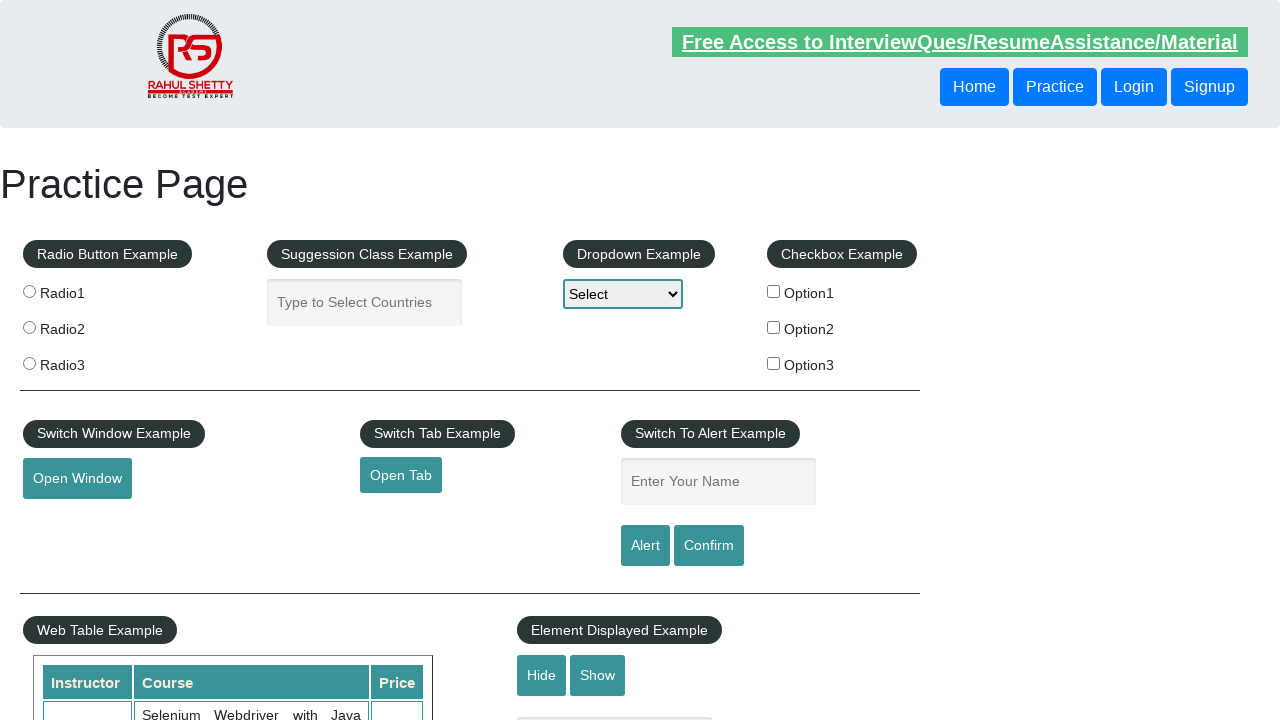

Selected footer link at index 2
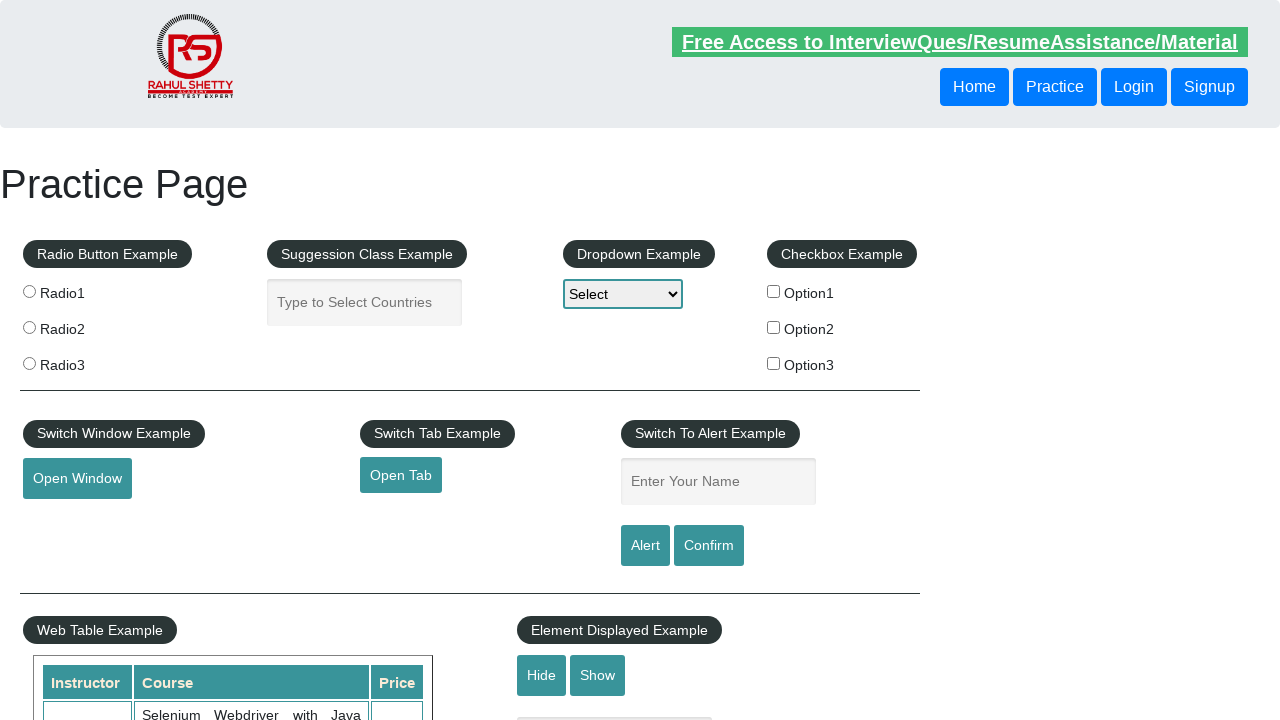

Retrieved href attribute: https://www.soapui.org/
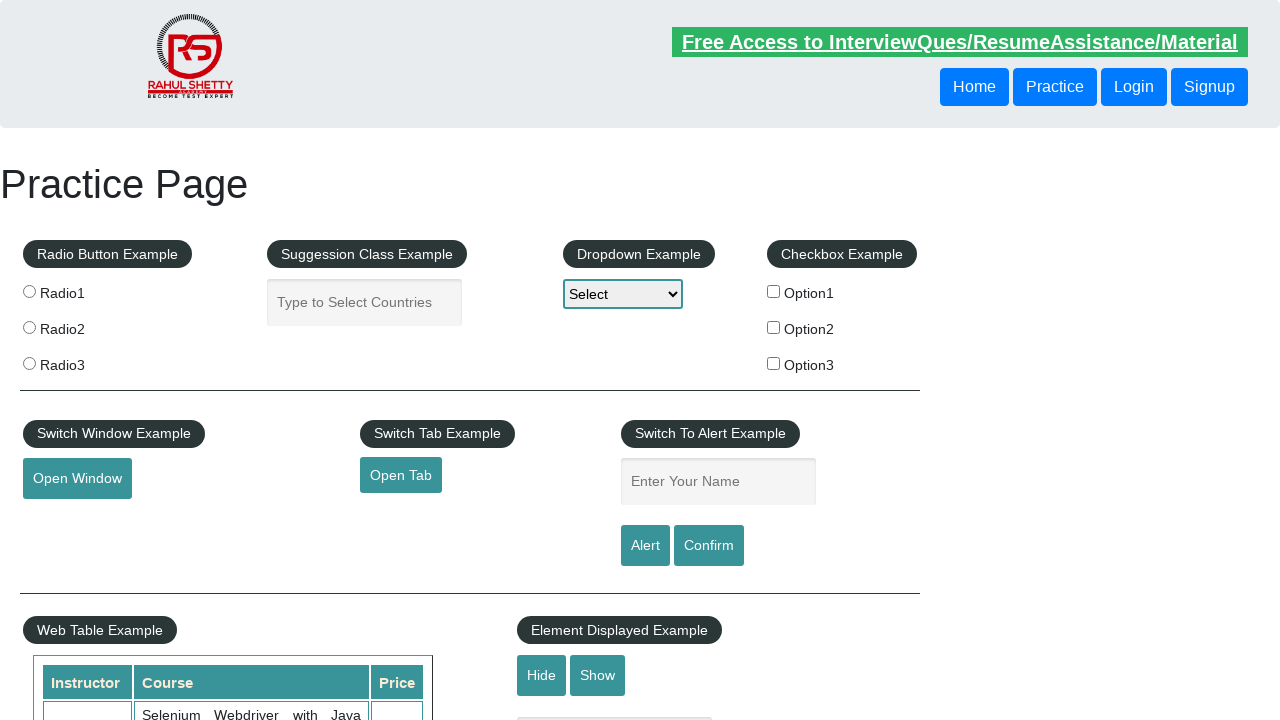

Opened new tab for link 2
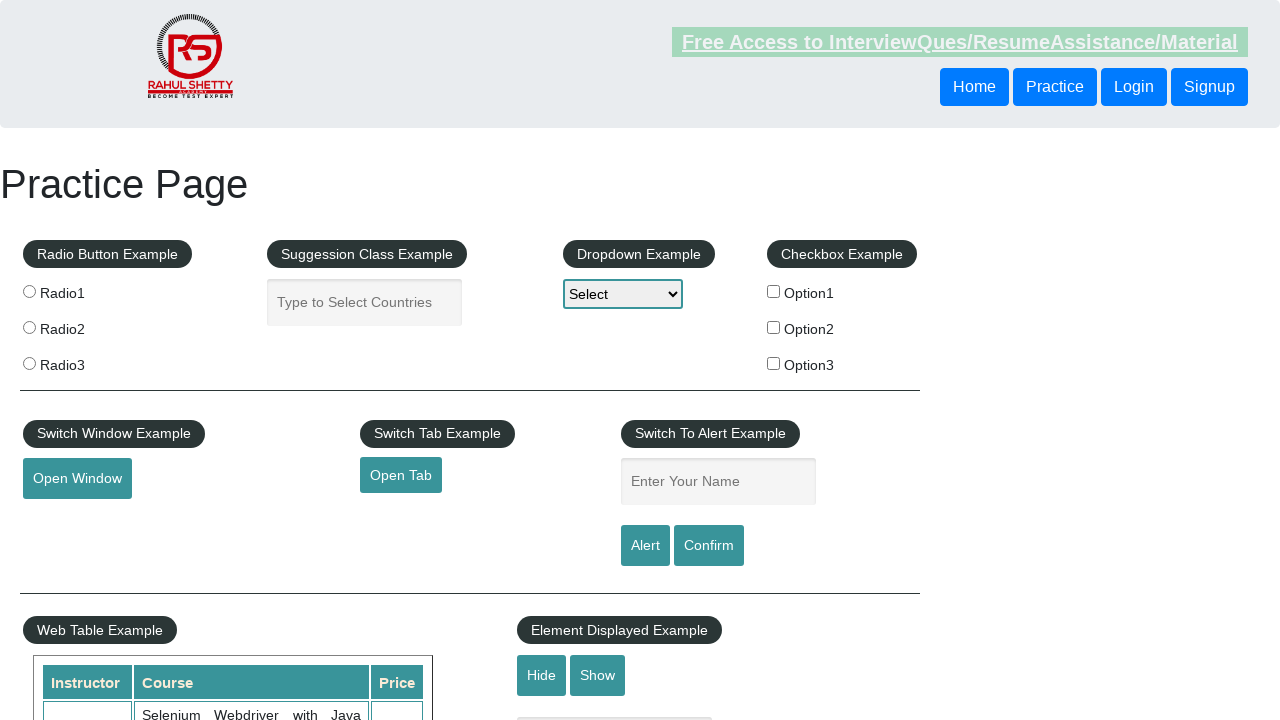

Navigated to https://www.soapui.org/ in new tab
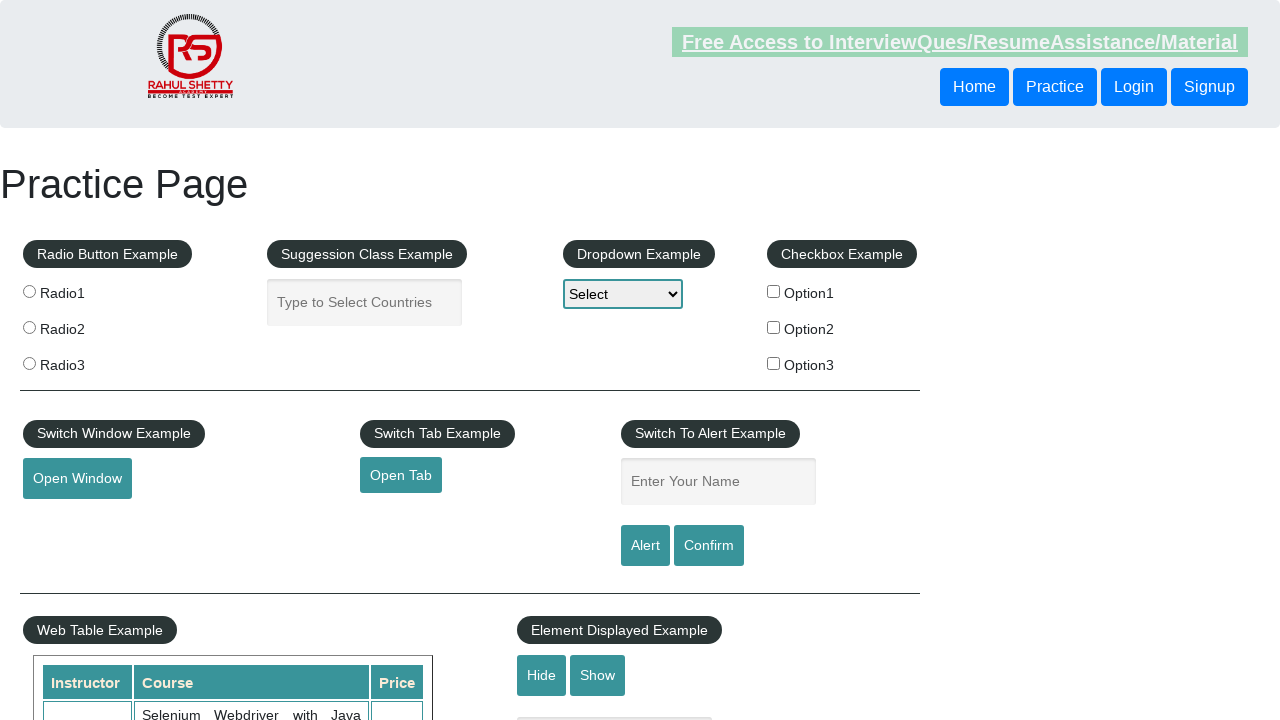

Verified page loaded successfully for link 2
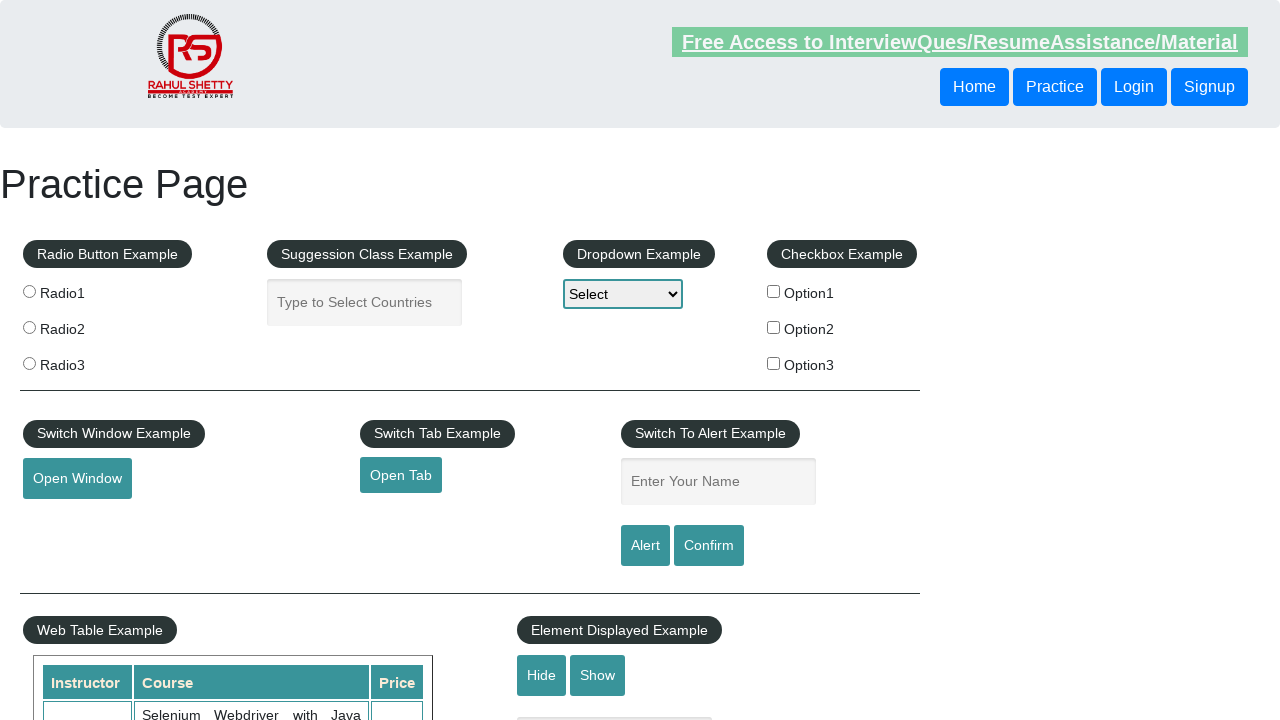

Closed new tab for link 2
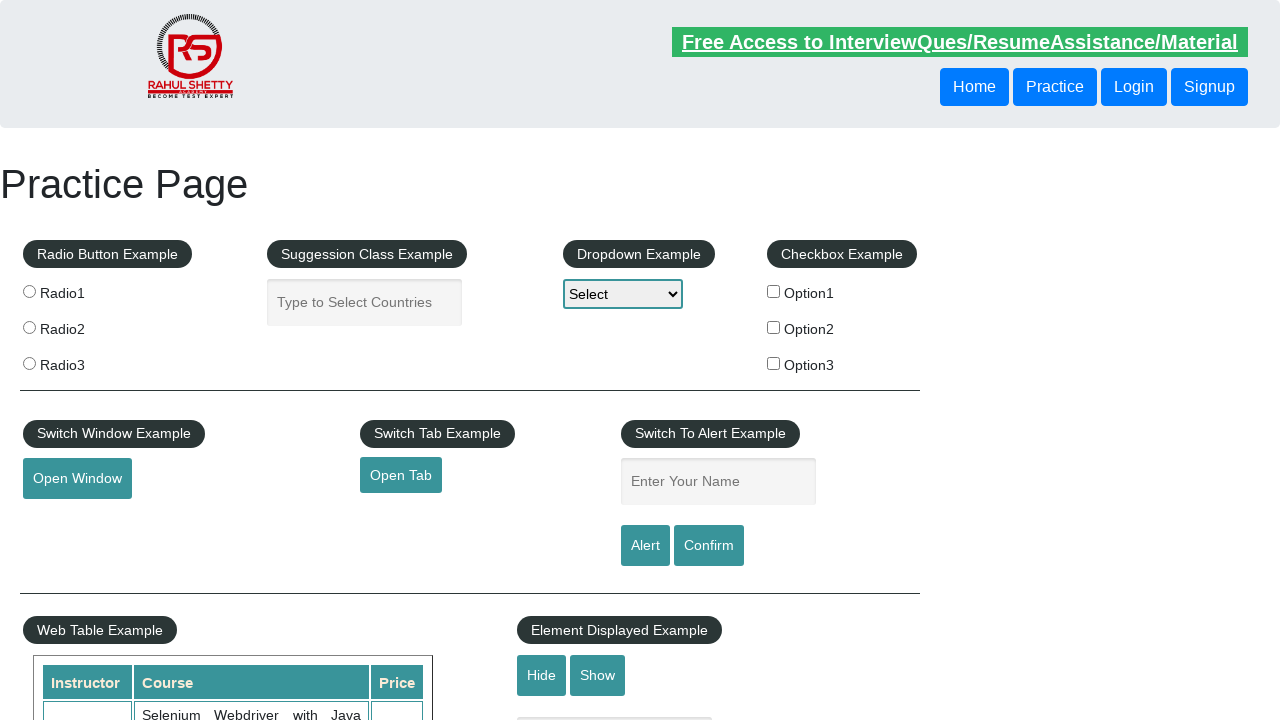

Selected footer link at index 3
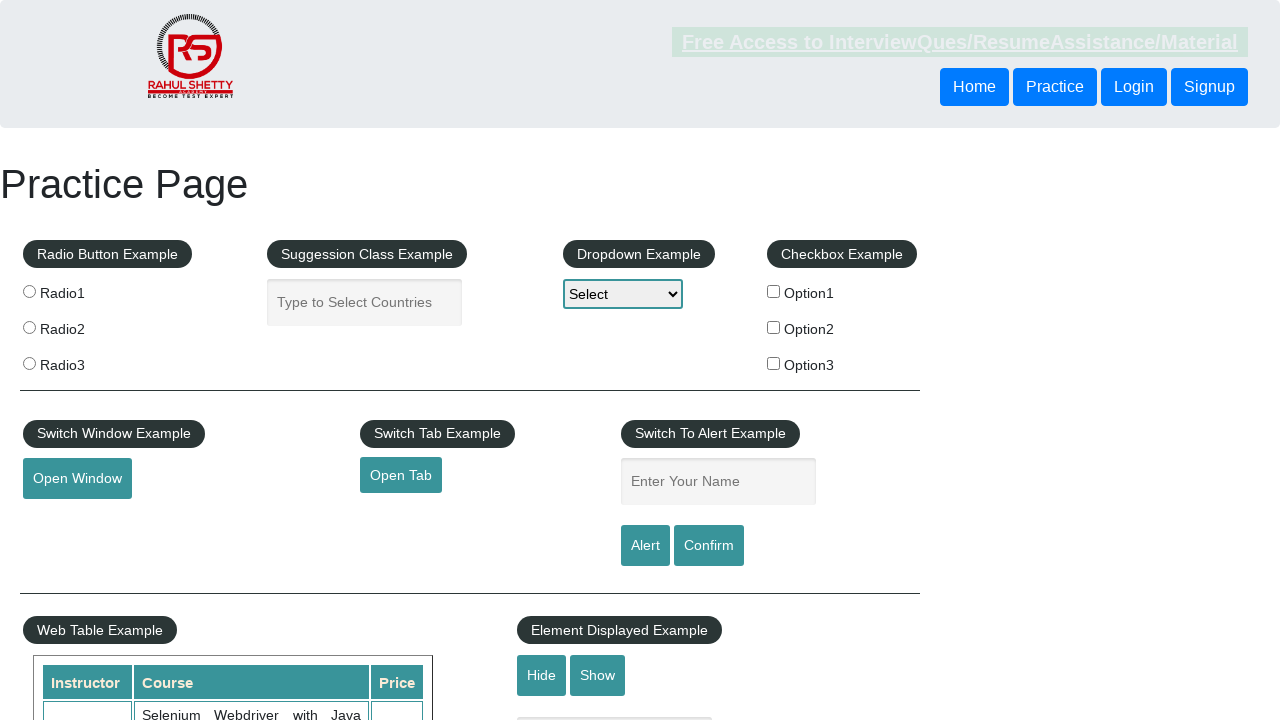

Retrieved href attribute: https://courses.rahulshettyacademy.com/p/appium-tutorial
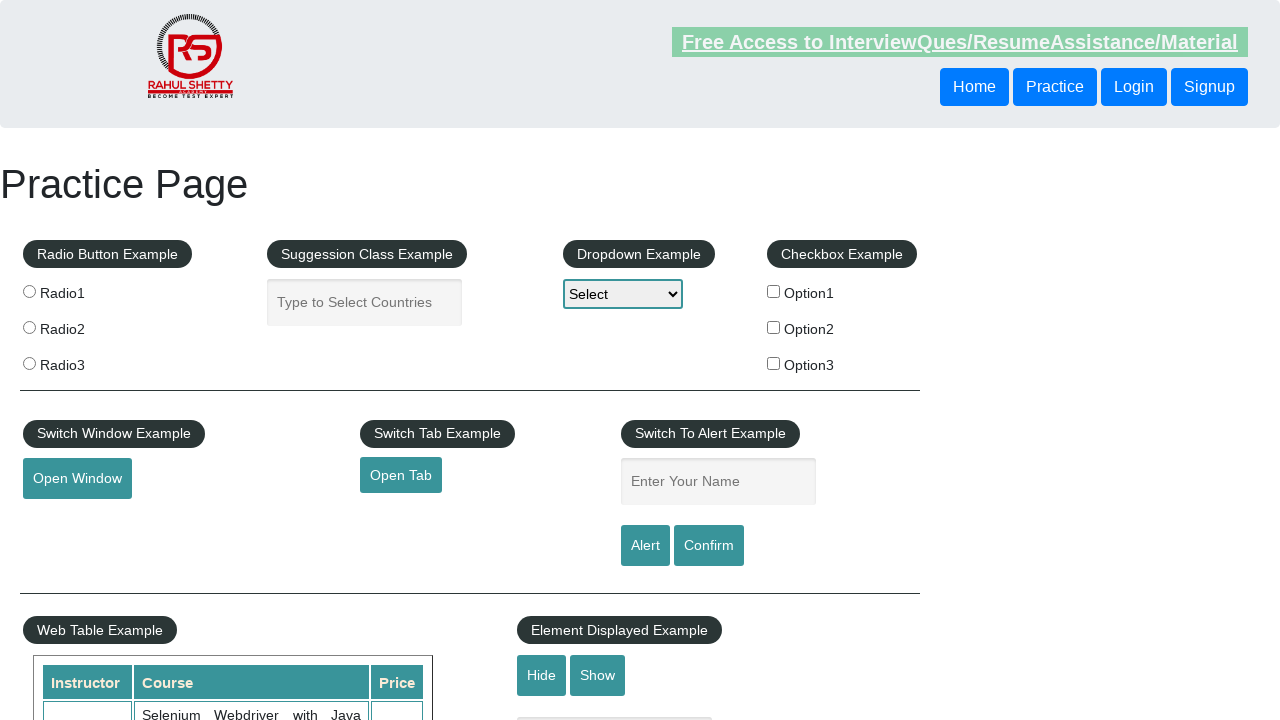

Opened new tab for link 3
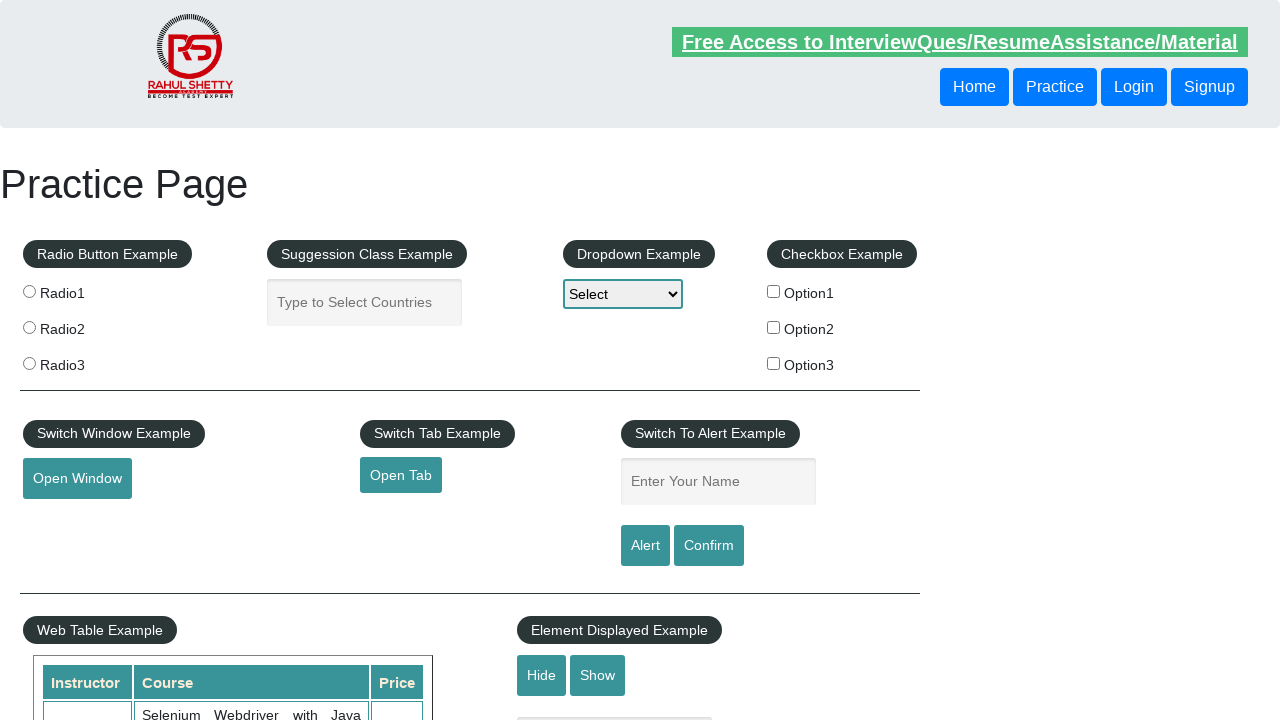

Navigated to https://courses.rahulshettyacademy.com/p/appium-tutorial in new tab
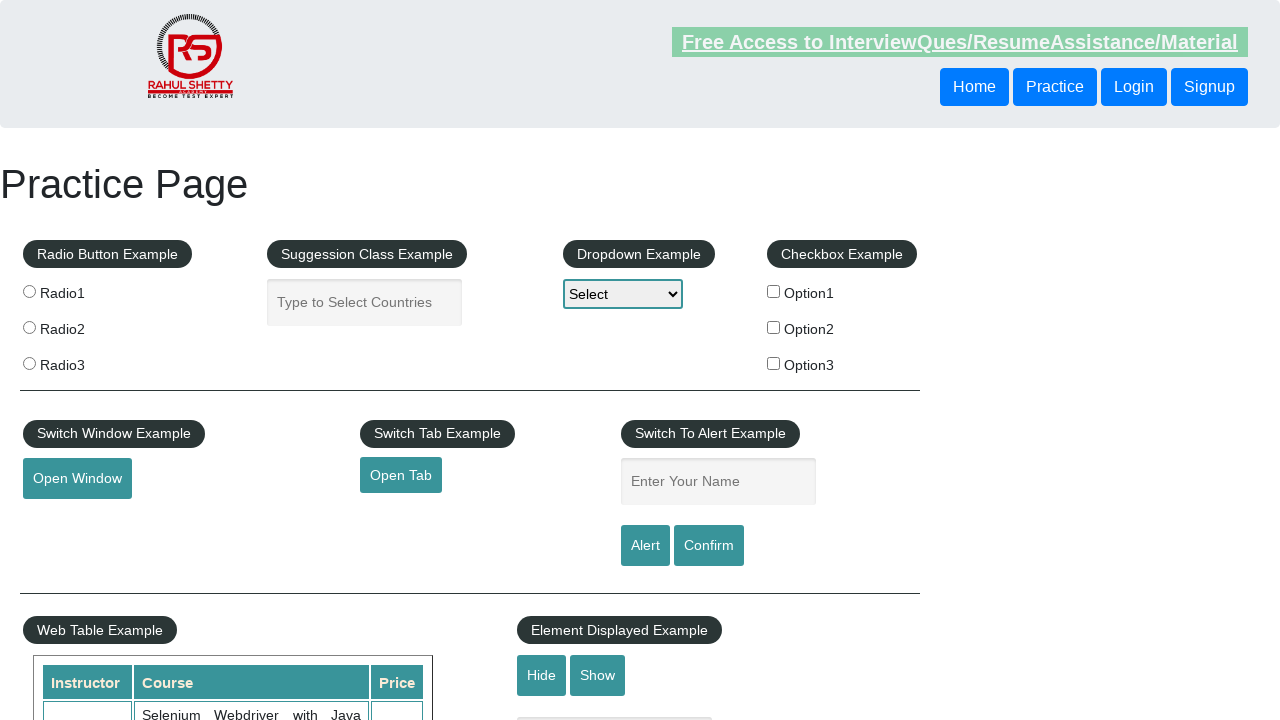

Verified page loaded successfully for link 3
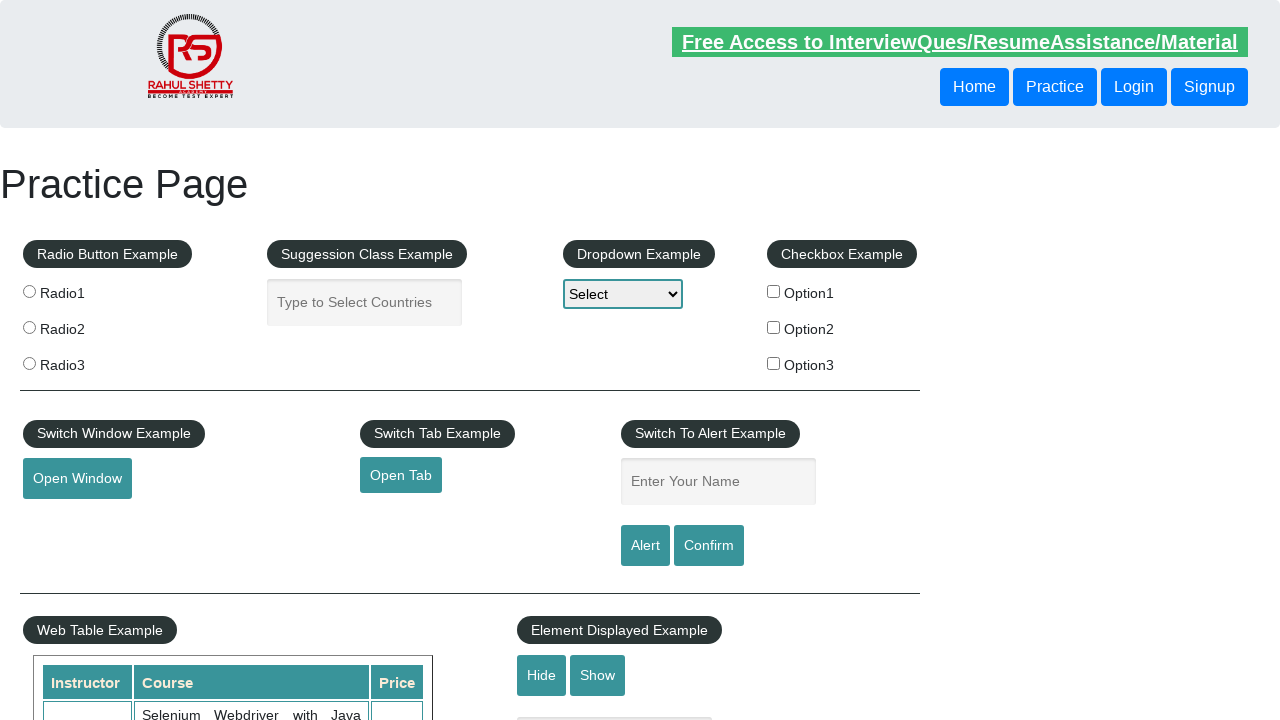

Closed new tab for link 3
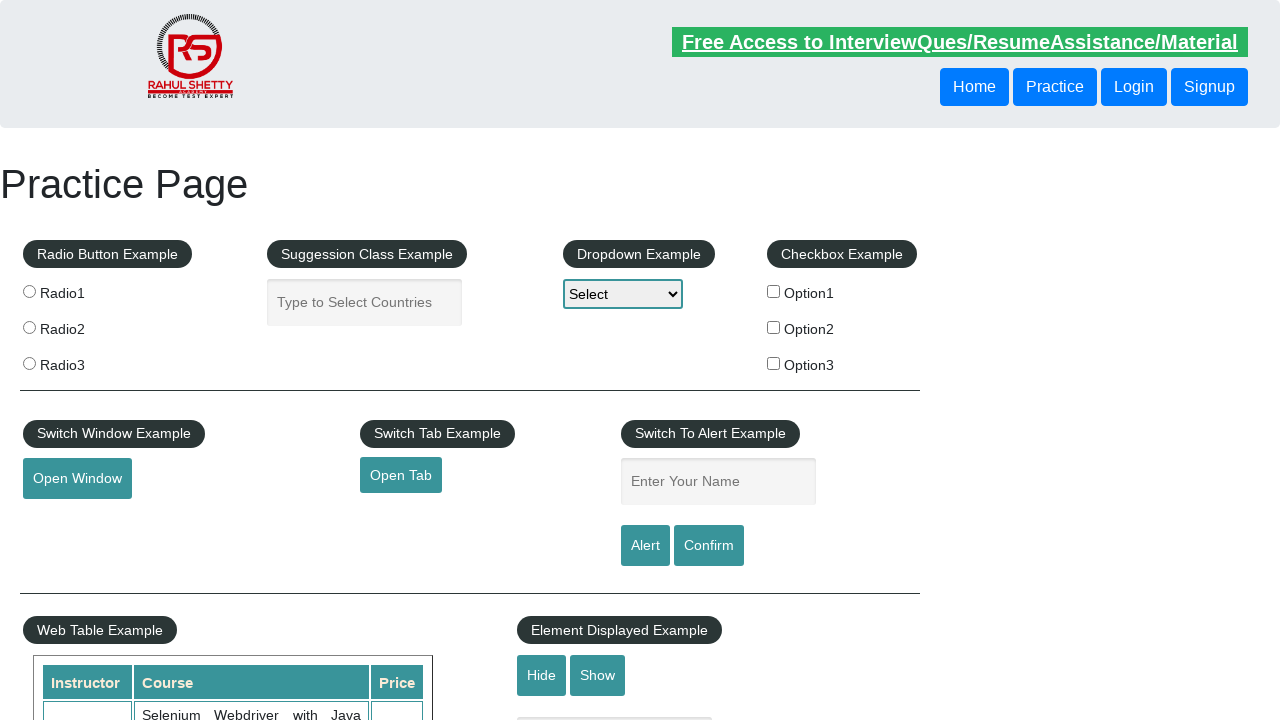

Selected footer link at index 4
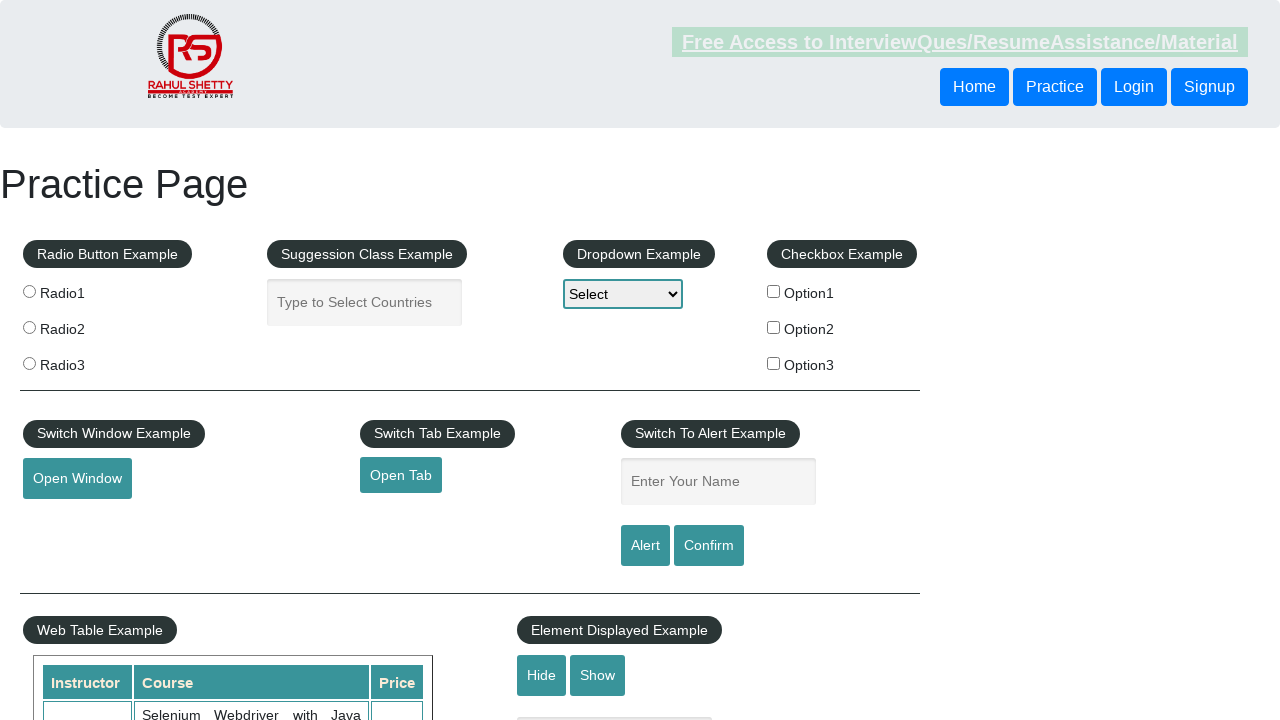

Retrieved href attribute: https://jmeter.apache.org/
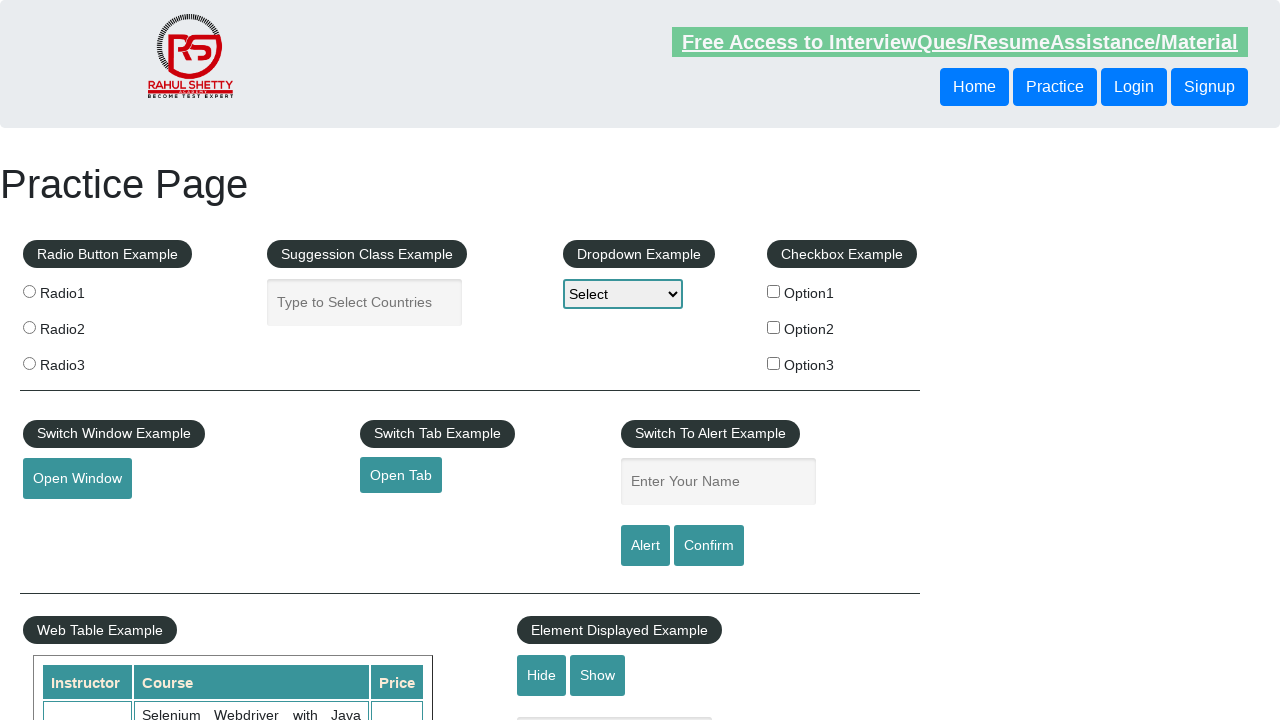

Opened new tab for link 4
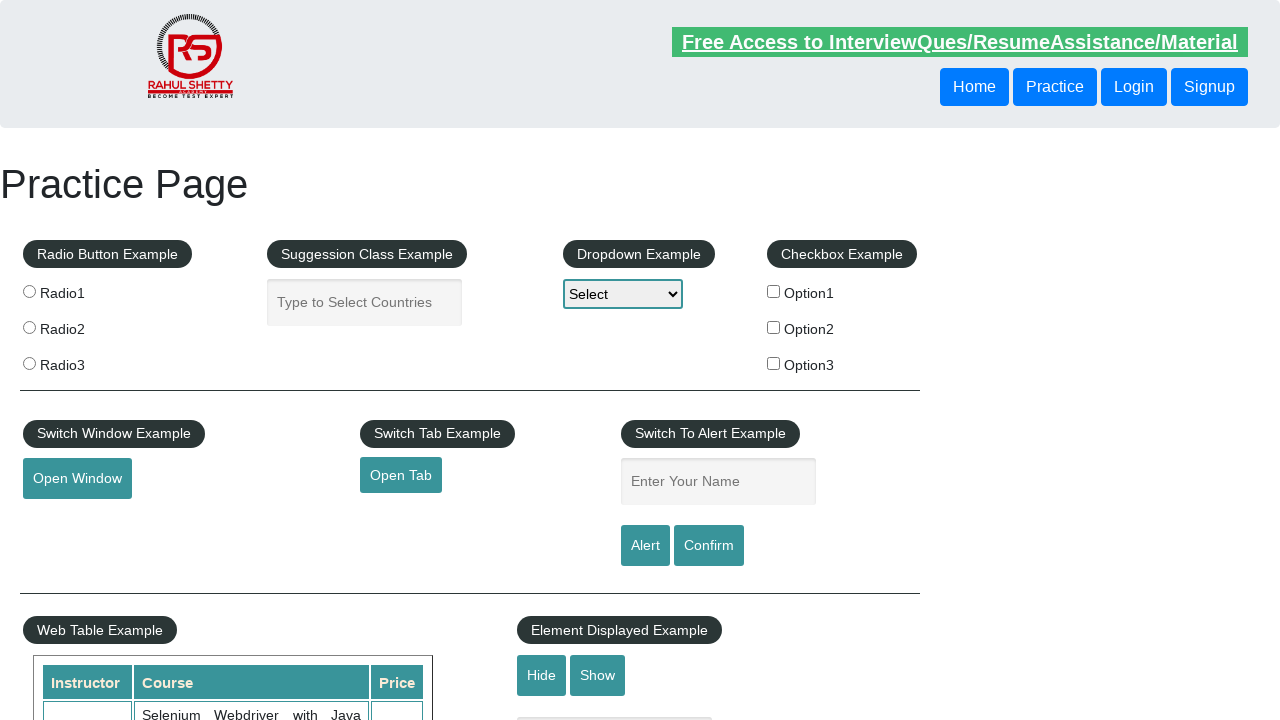

Navigated to https://jmeter.apache.org/ in new tab
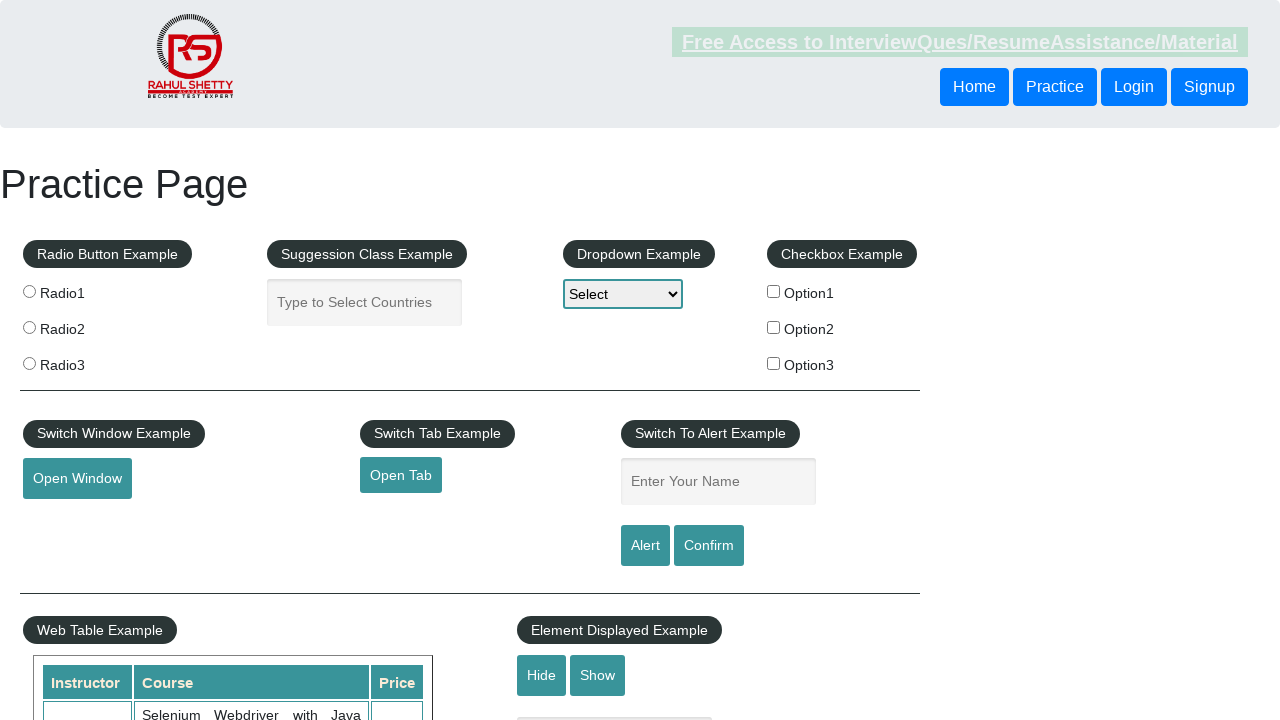

Verified page loaded successfully for link 4
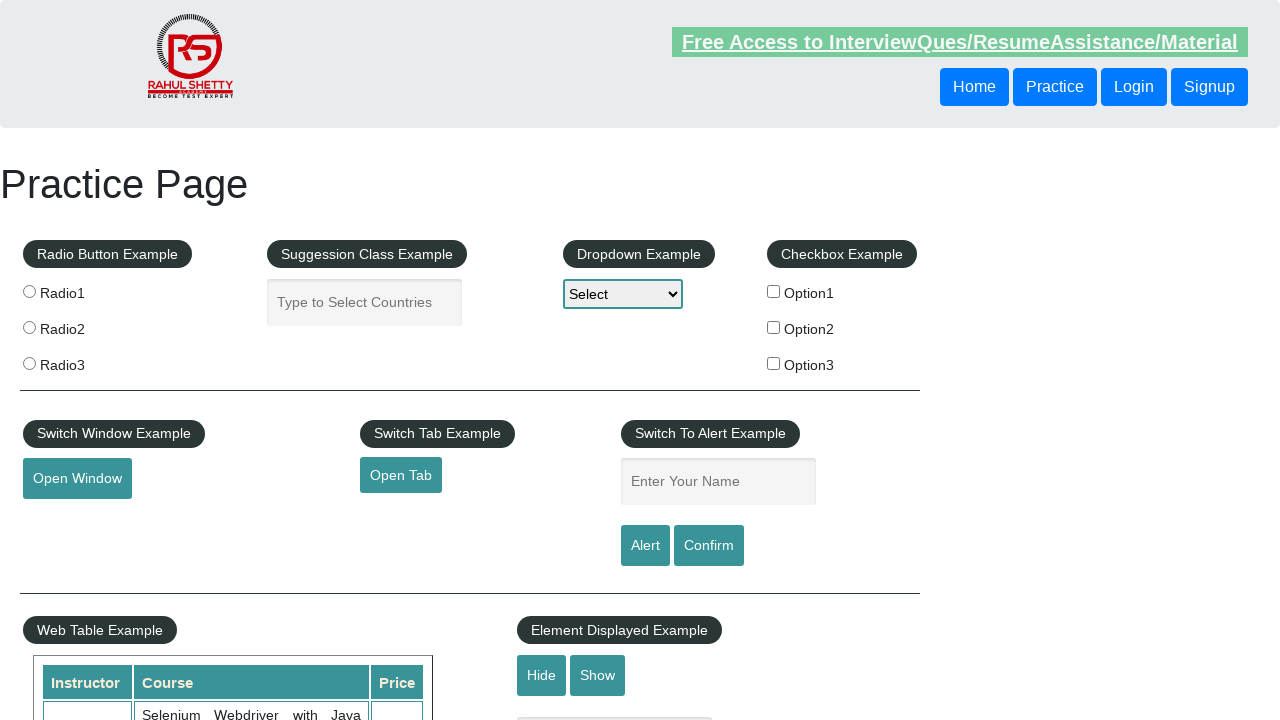

Closed new tab for link 4
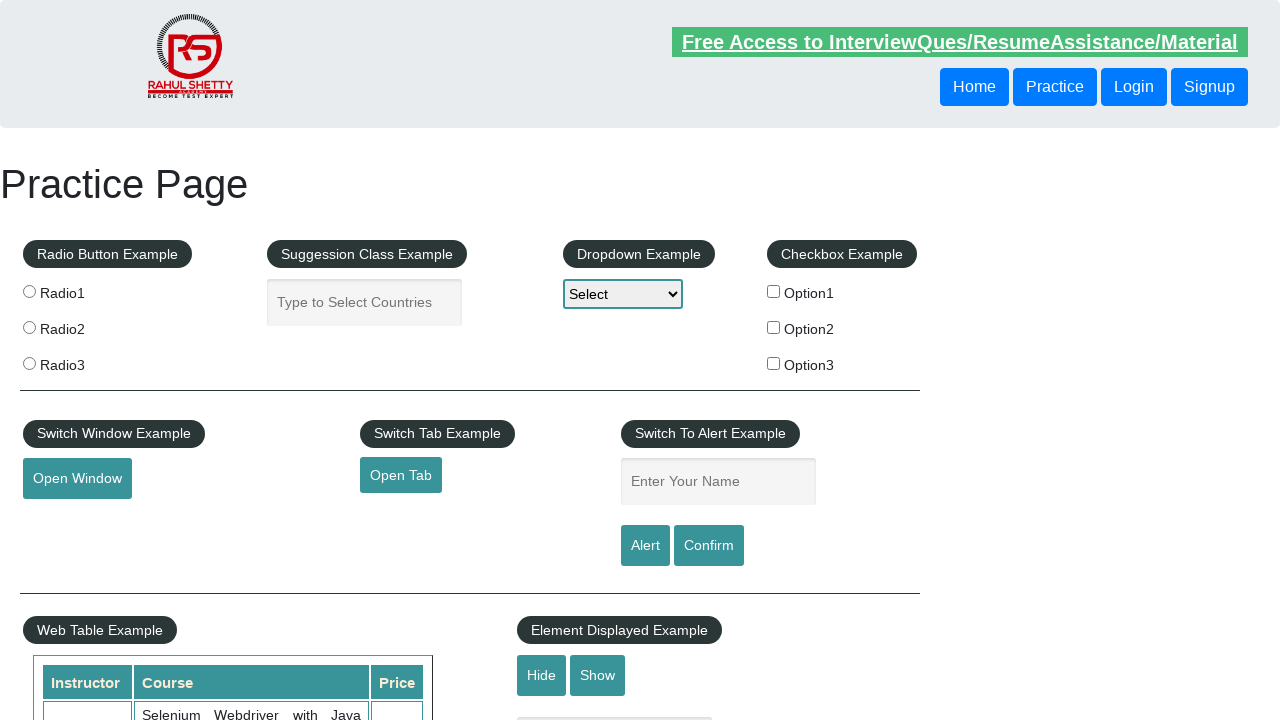

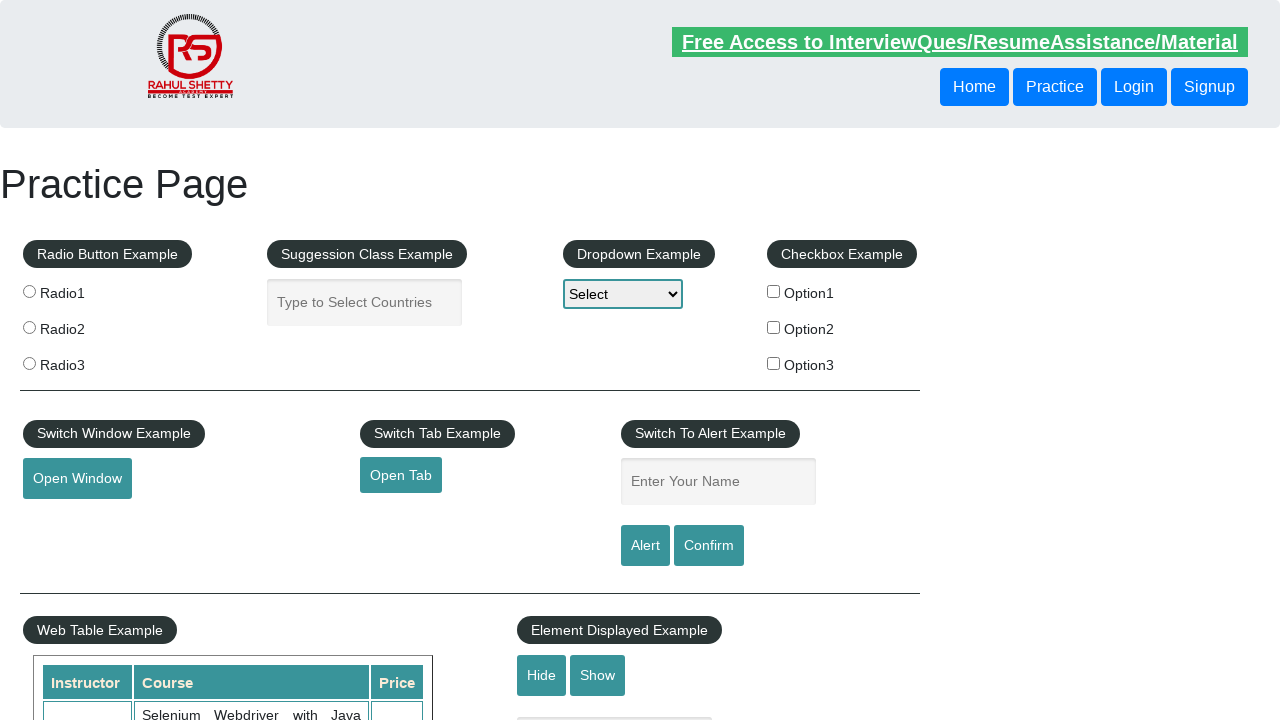